Clicks the 'Add New Appointment' button and verifies that the 'Submit' button is present in the modal.

Starting URL: https://test-a-pet.vercel.app/

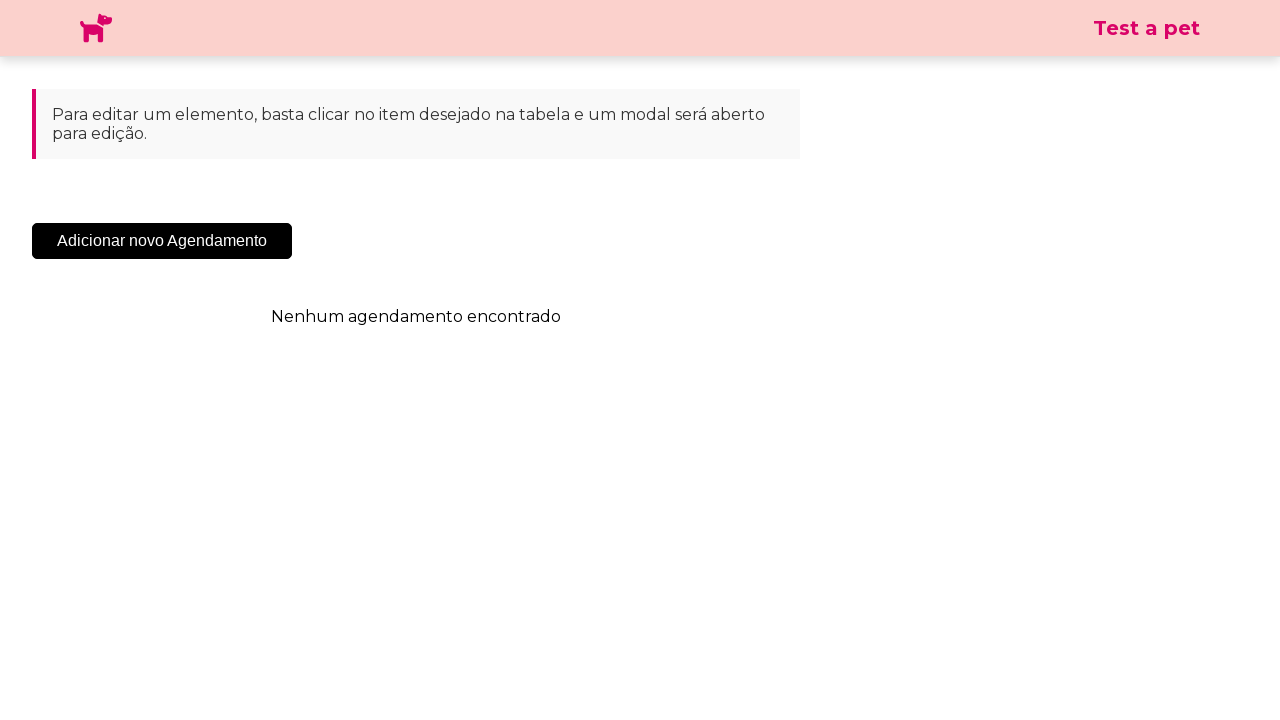

Clicked the 'Add New Appointment' button at (162, 241) on .sc-cHqXqK.kZzwzX
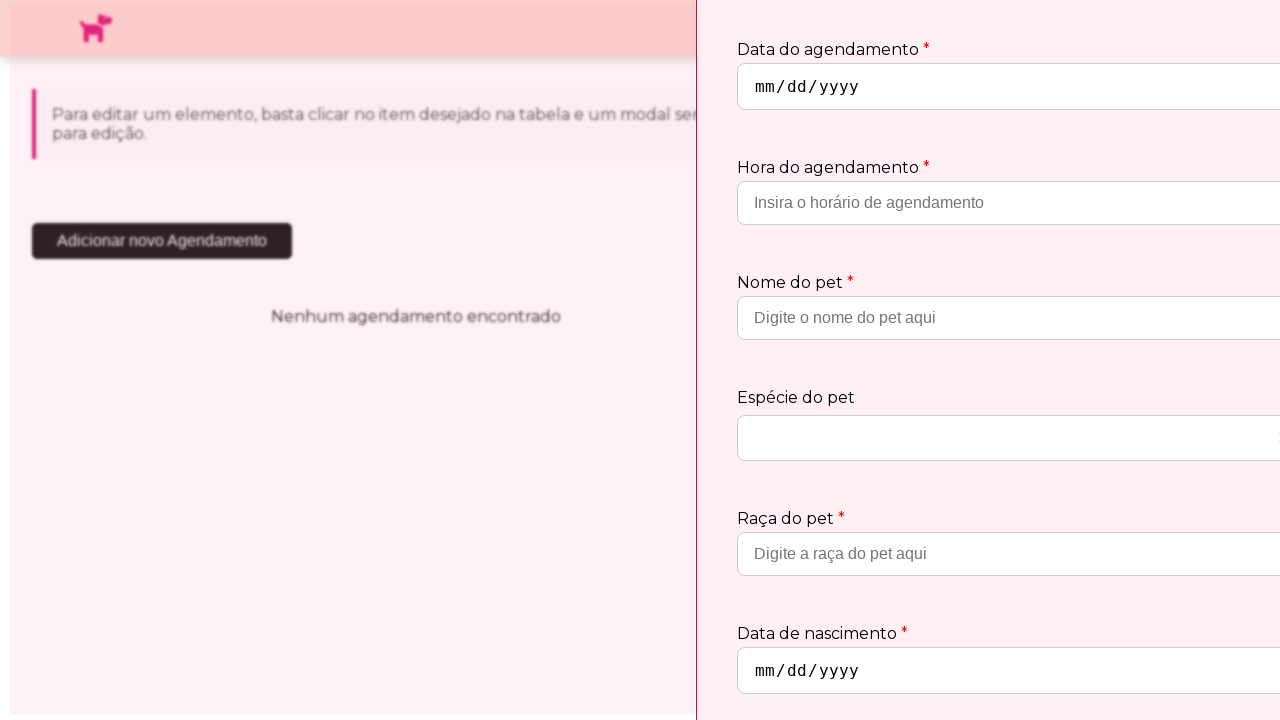

Waited for the 'Submit' button to appear in the modal
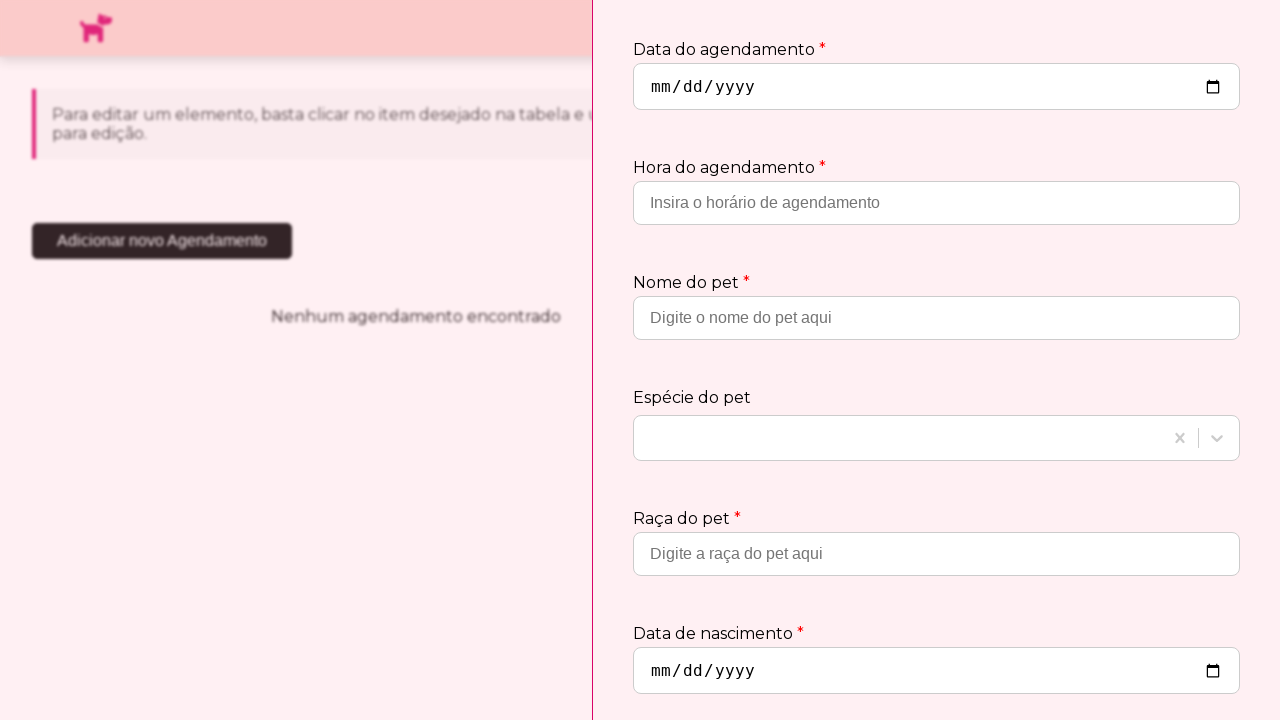

Verified that the 'Submit' button is visible
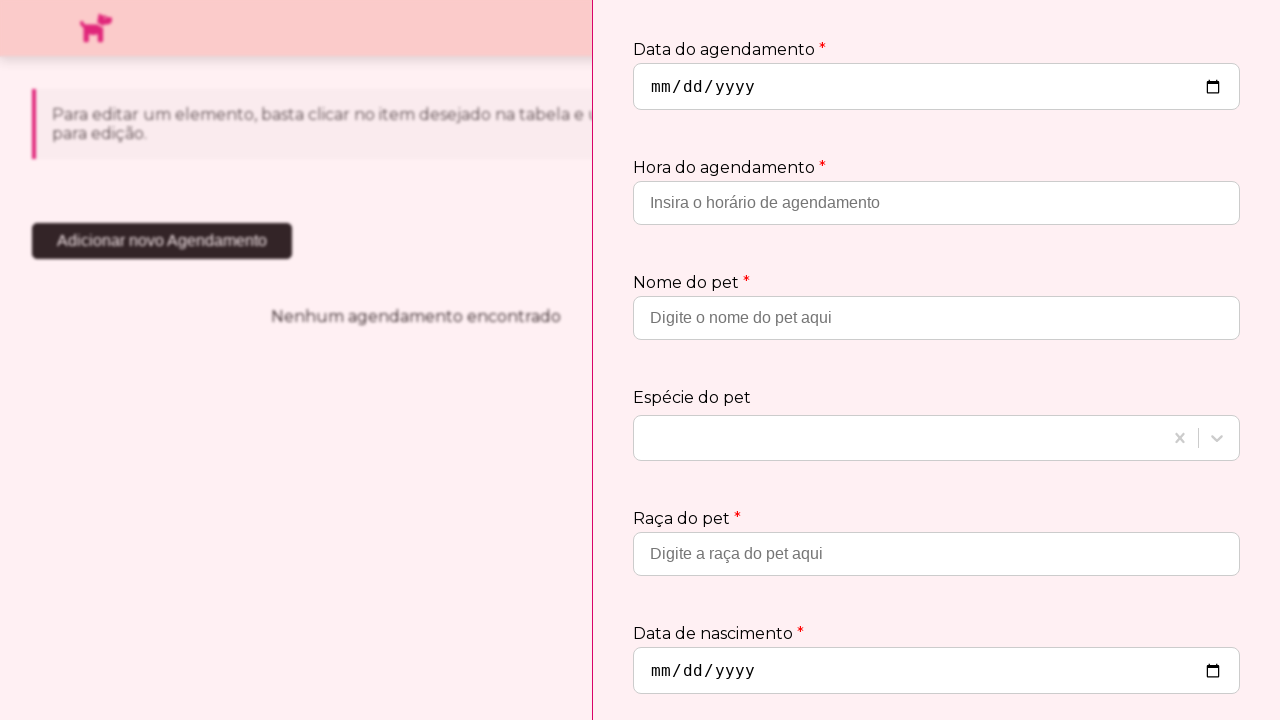

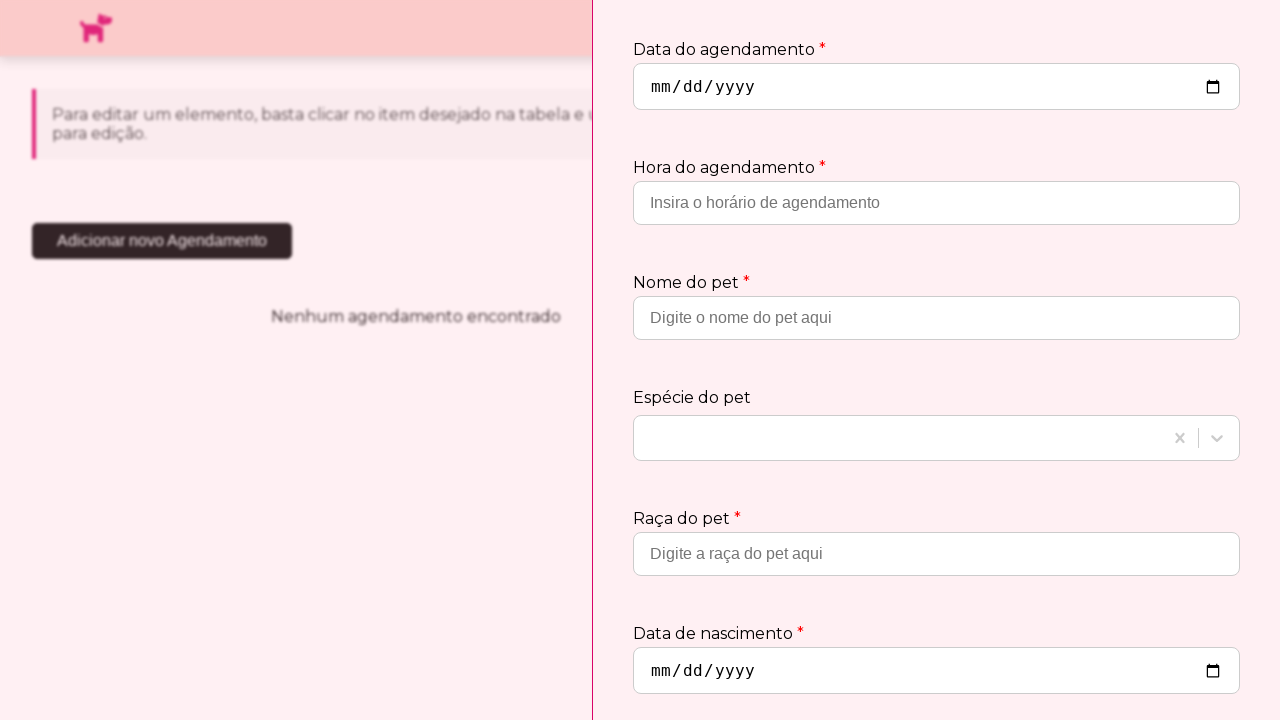